Verifies the Playwright homepage loads correctly, checks the title contains "Playwright", clicks a navigation link, and verifies navigation to the Installation page.

Starting URL: https://playwright.dev

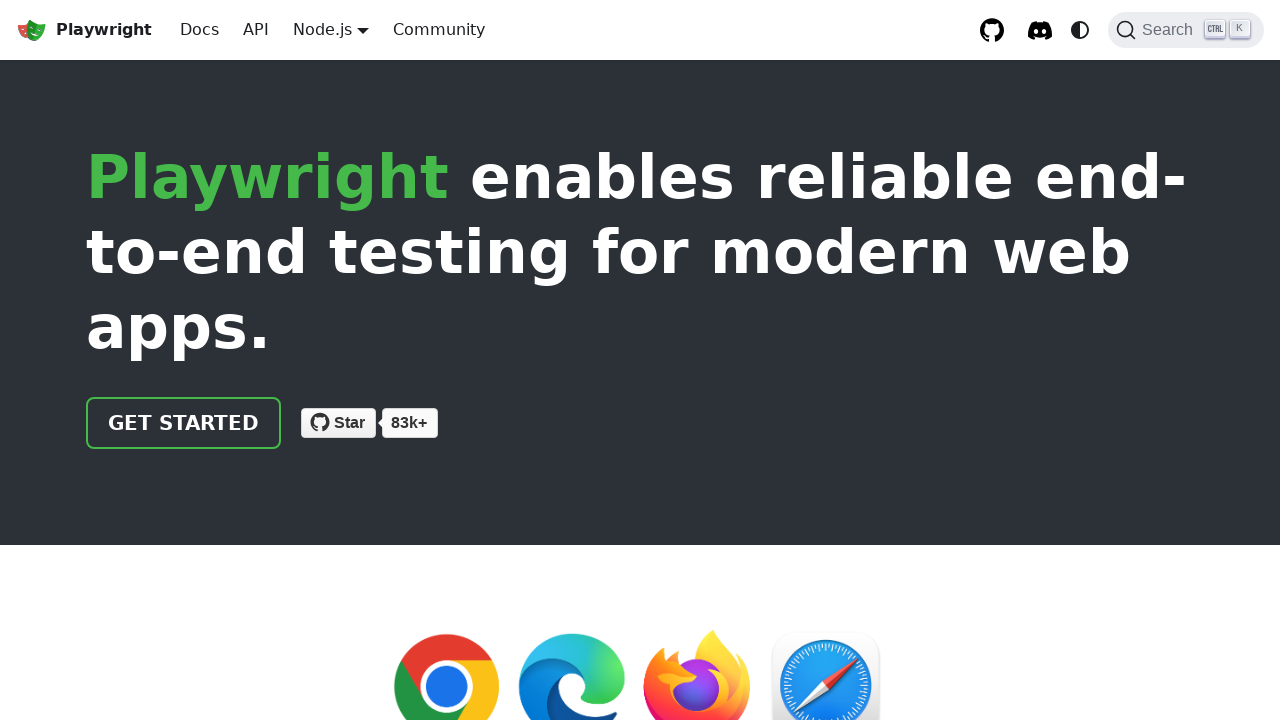

Verified Playwright homepage loaded with correct title
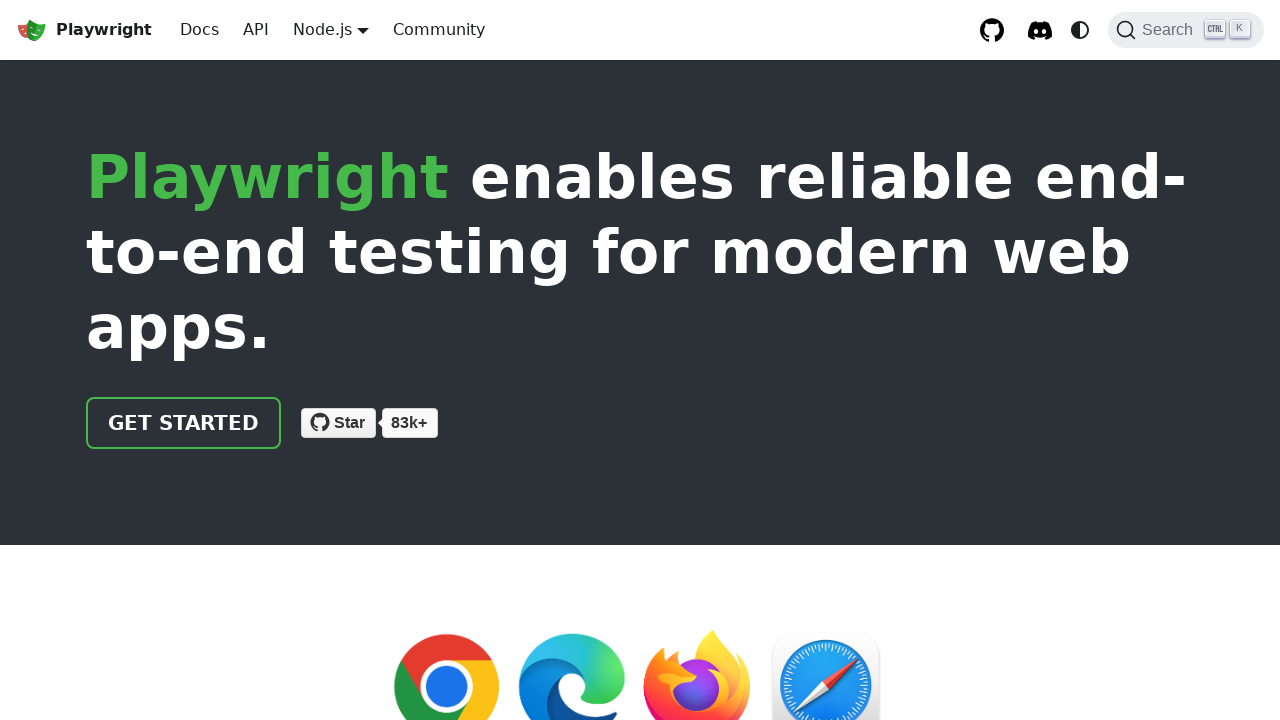

Clicked navigation link to Installation page at (184, 423) on xpath=//html/body/div/div[2]/header/div/div/a
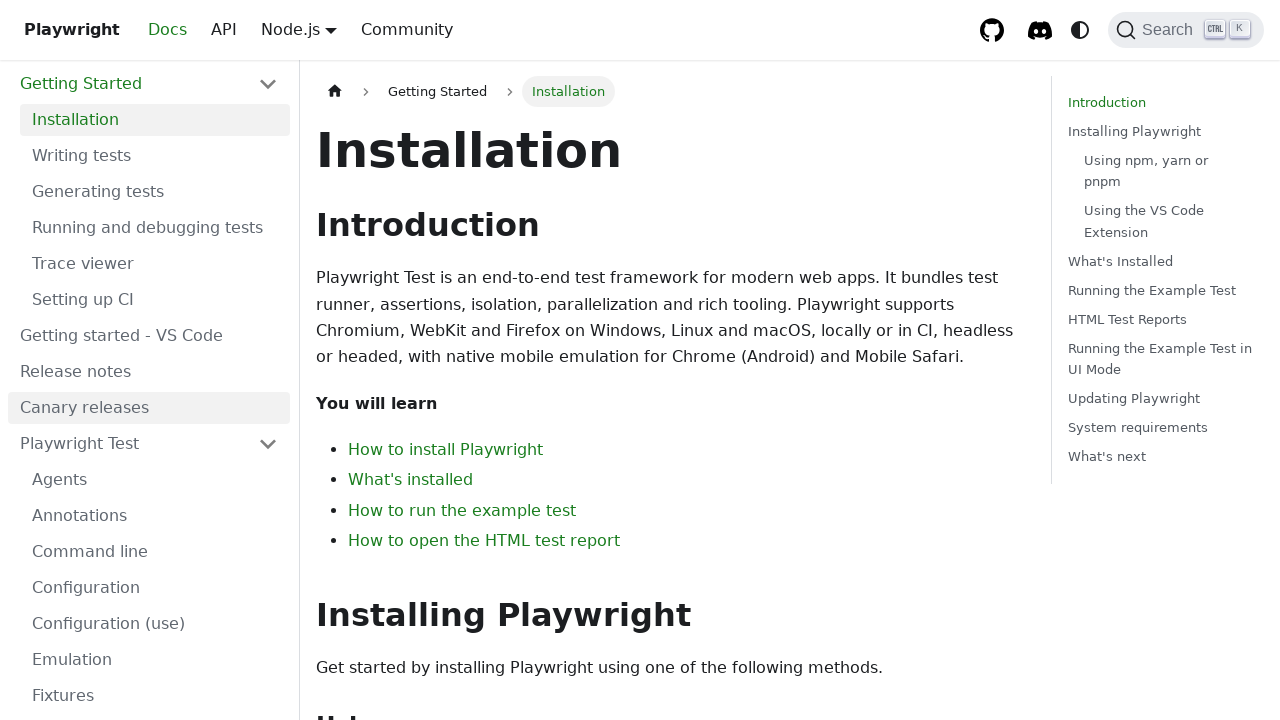

Verified successful navigation to Installation page
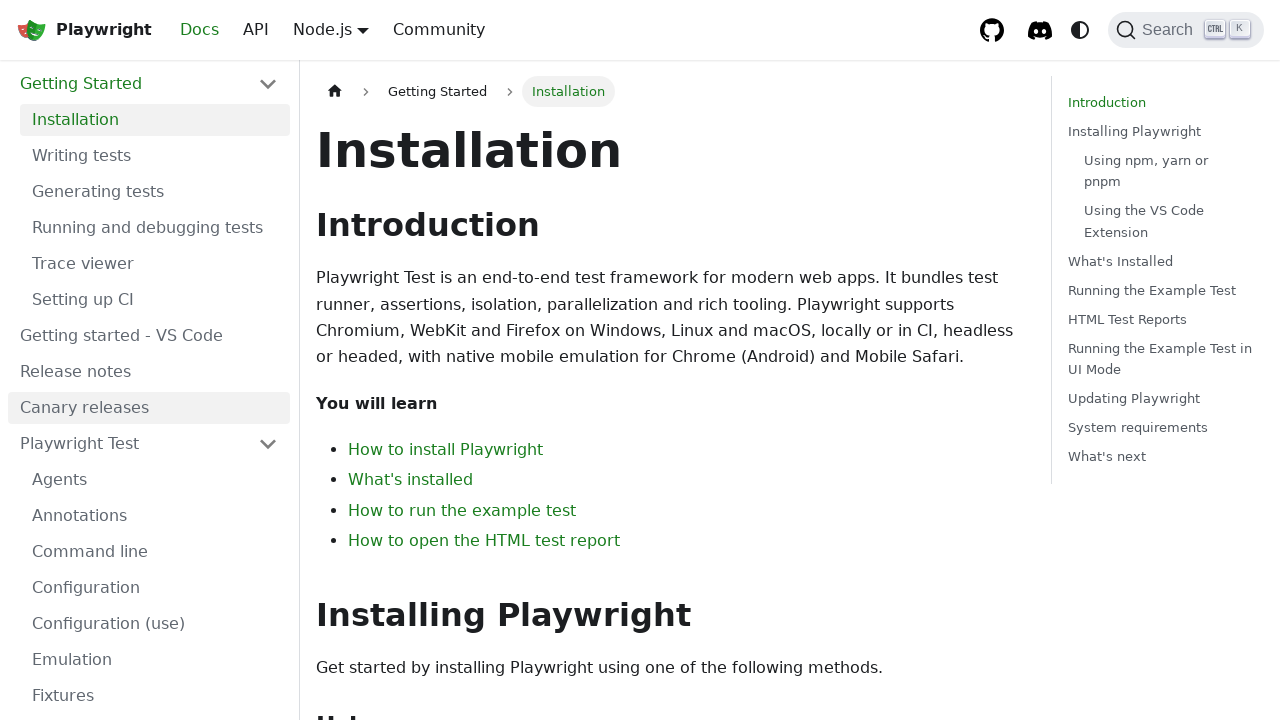

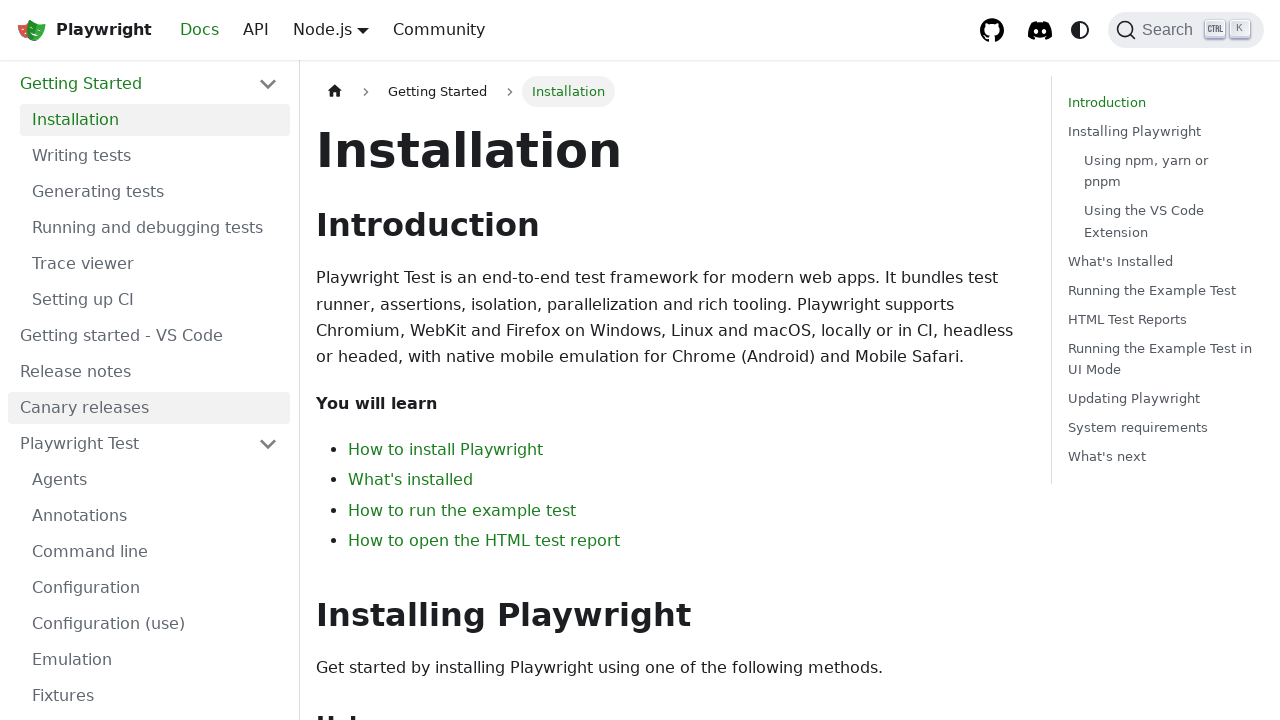